Tests multi-selection functionality using Ctrl+Click to select multiple items in a list

Starting URL: https://jqueryui.com/selectable/

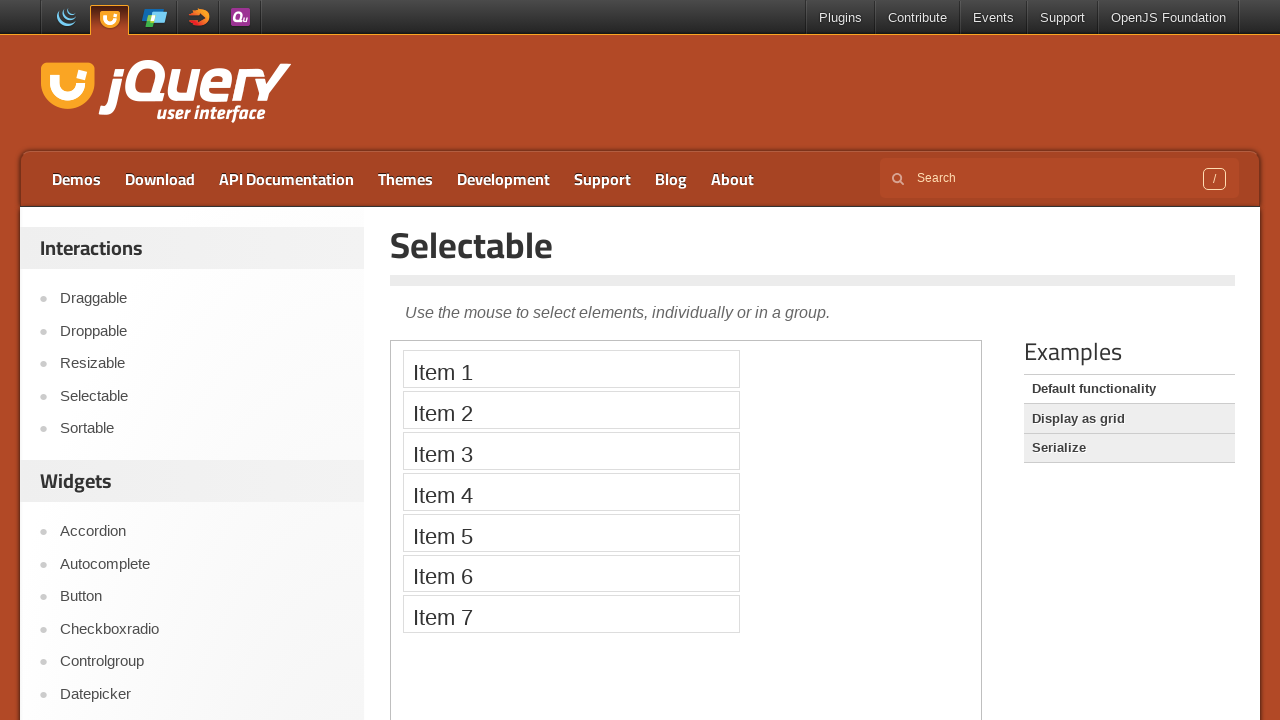

Located iframe containing selectable demo
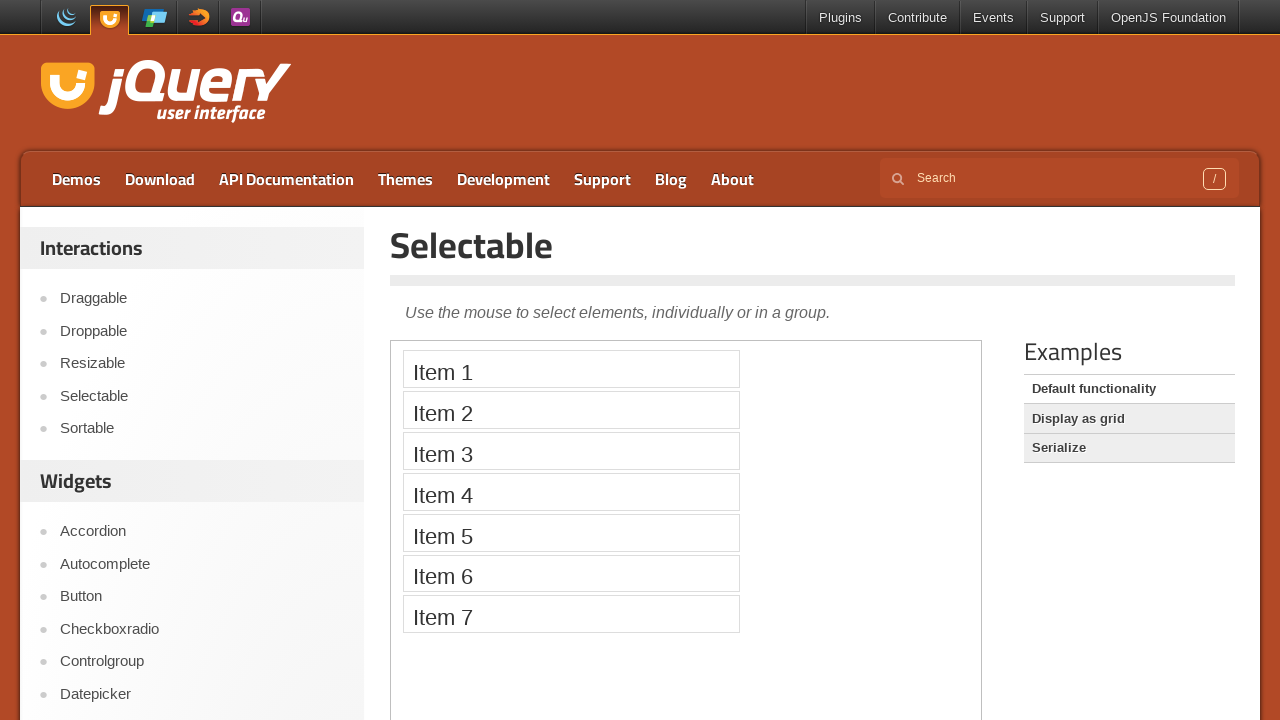

Located Item 1 in the selectable list
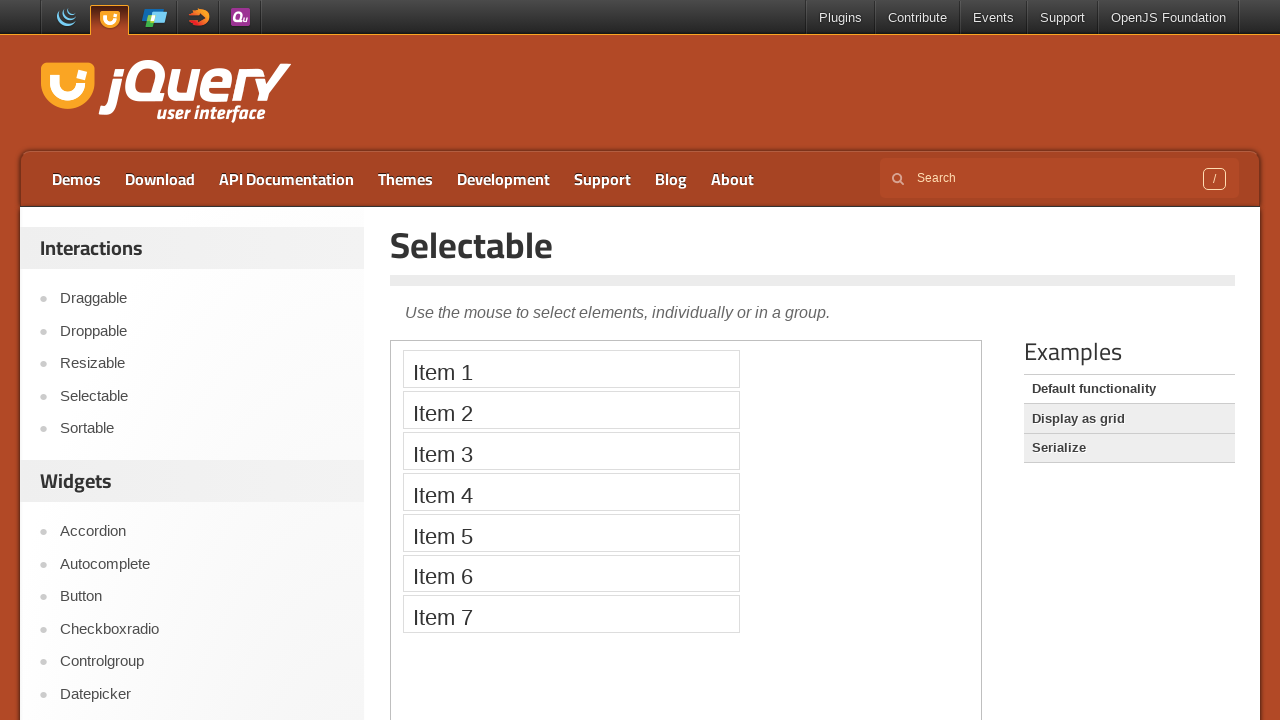

Located Item 2 in the selectable list
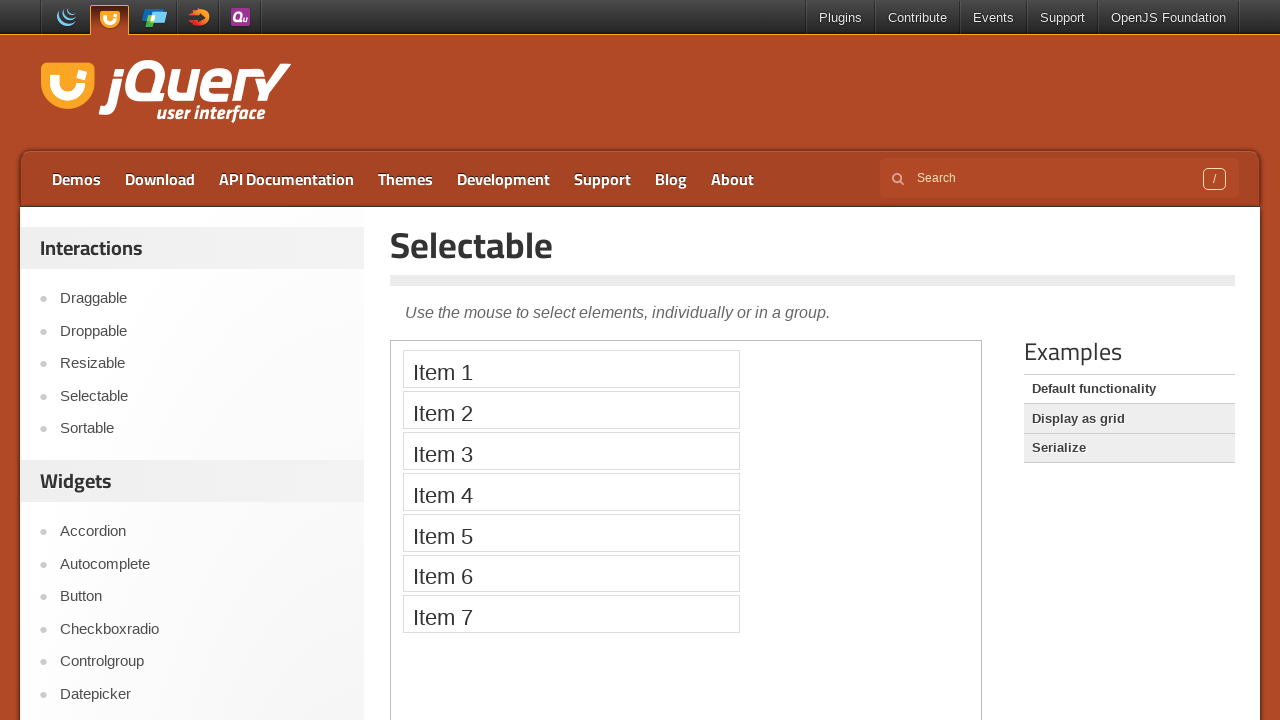

Pressed Control key down
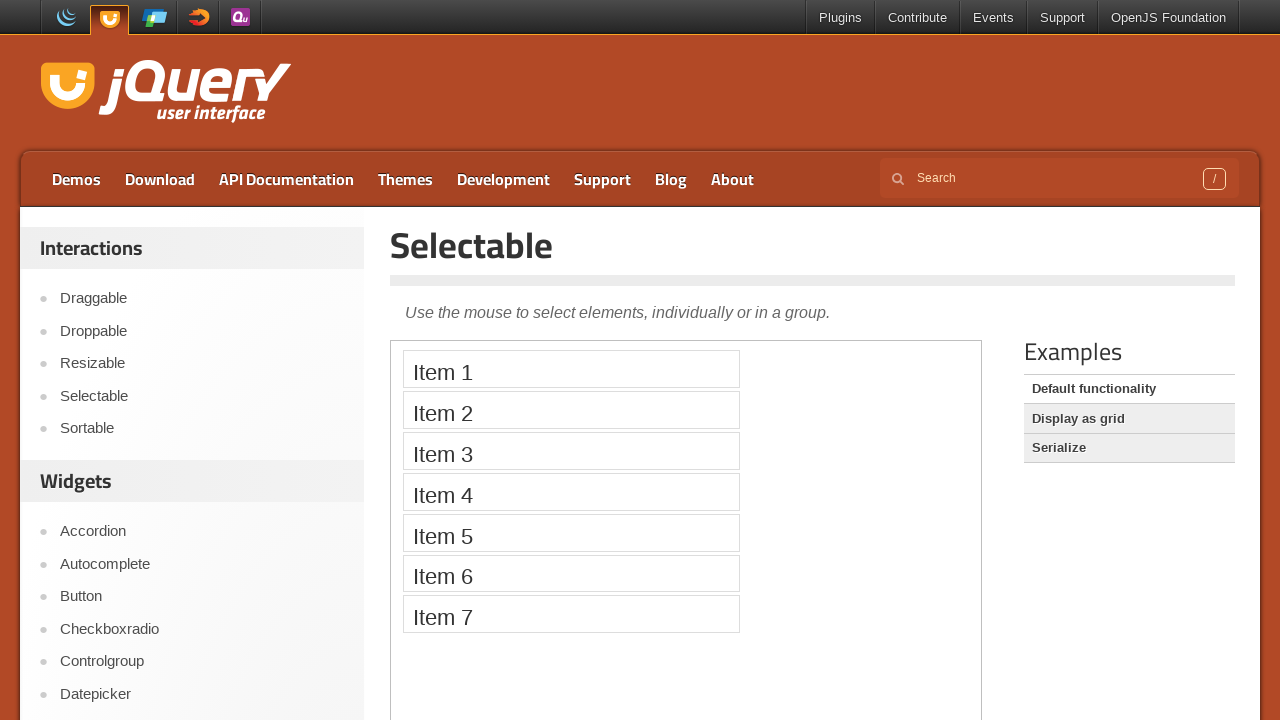

Ctrl+Clicked Item 1 to select it at (571, 369) on iframe >> nth=0 >> internal:control=enter-frame >> xpath=//li[text()='Item 1']
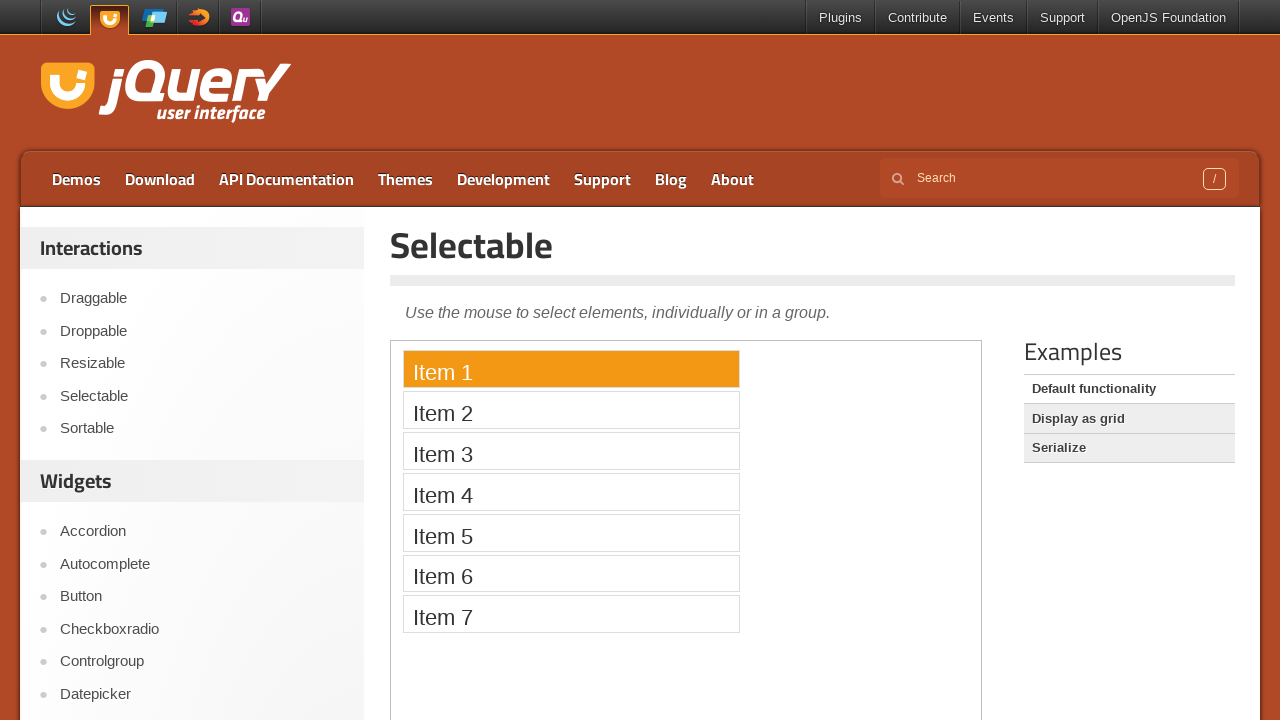

Ctrl+Clicked Item 2 to add it to selection at (571, 410) on iframe >> nth=0 >> internal:control=enter-frame >> xpath=//li[text()='Item 2']
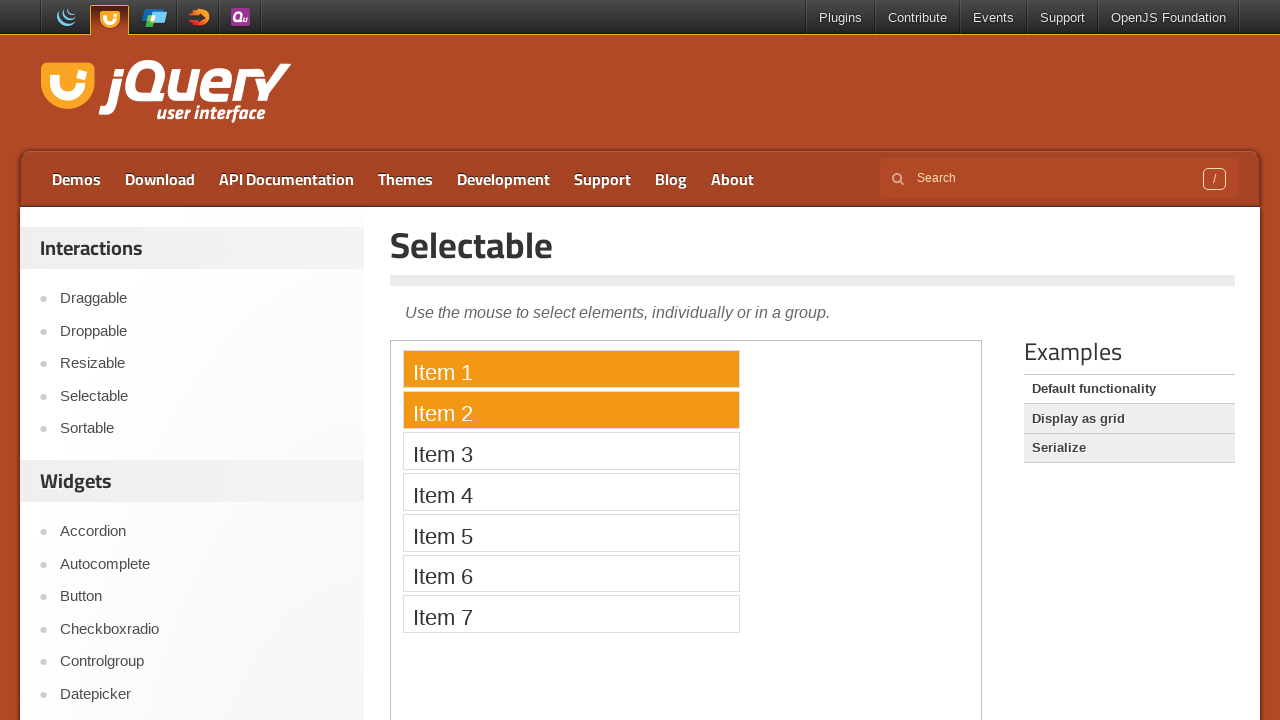

Released Control key
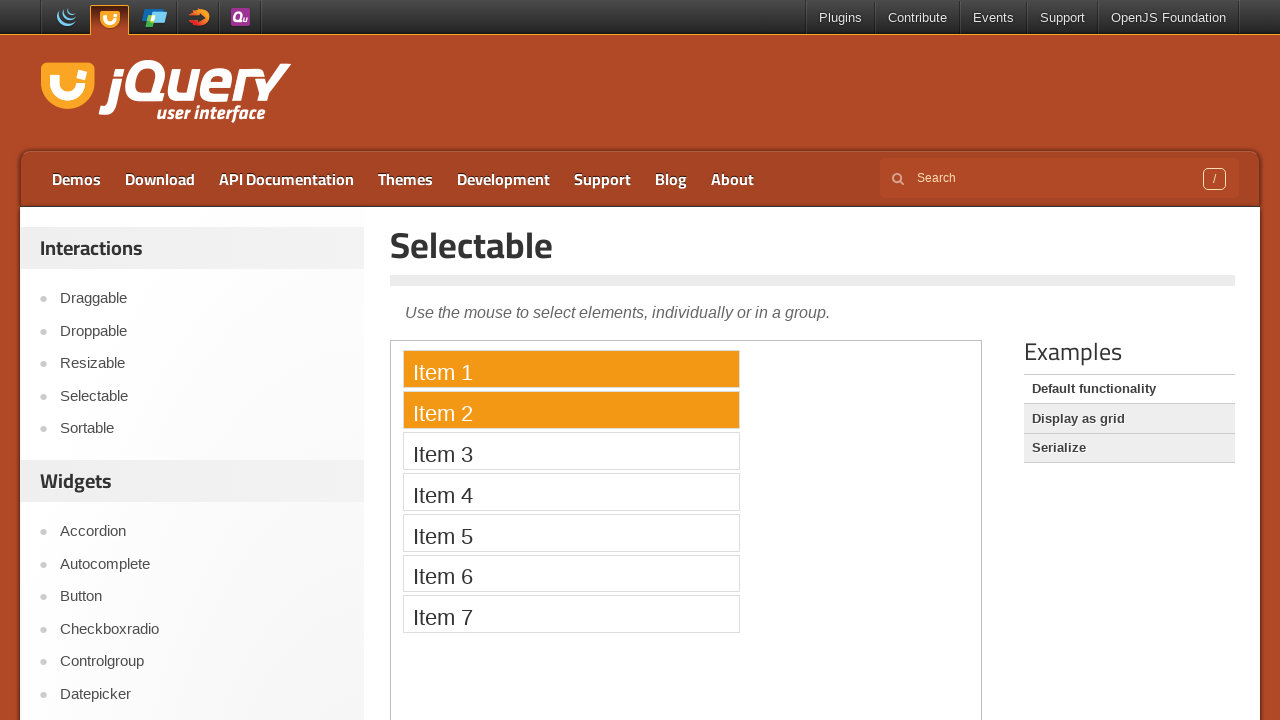

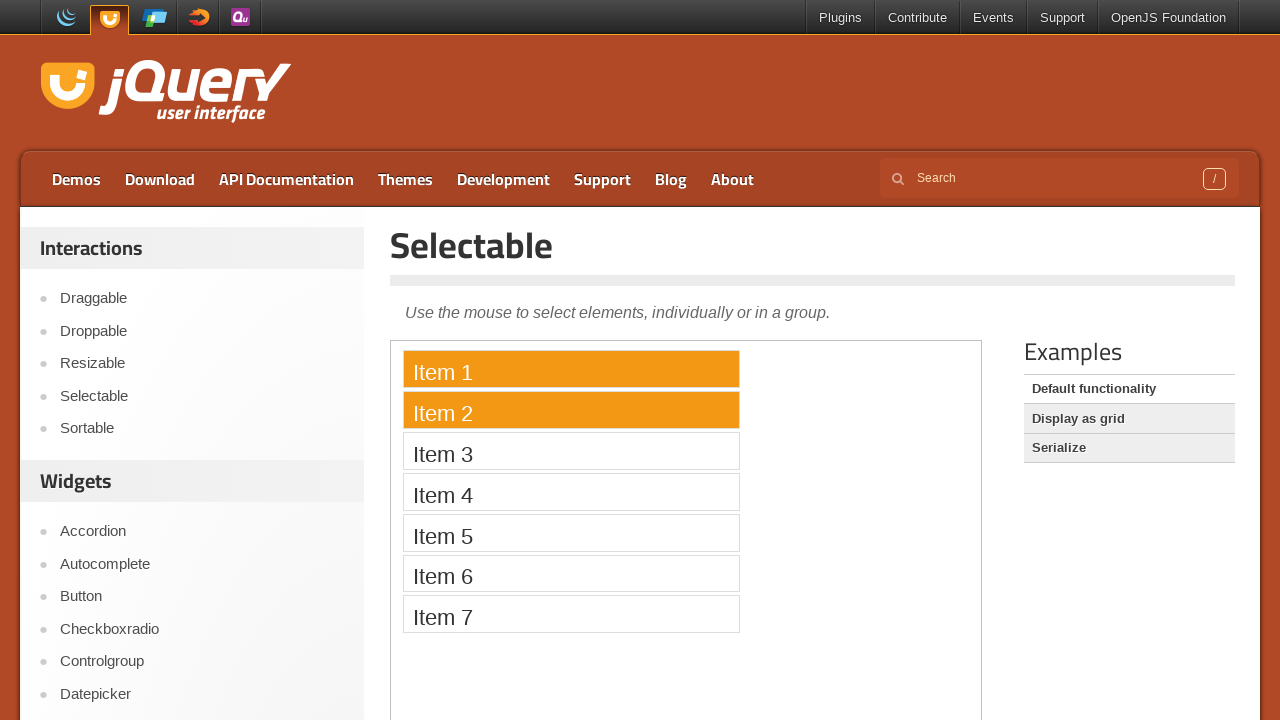